Navigates through multiple pages of the RadWatch Berkeley educational website, visiting the homepage, radiation education pages, dosenet map, data displays, and school monitoring pages.

Starting URL: https://radwatch.berkeley.edu

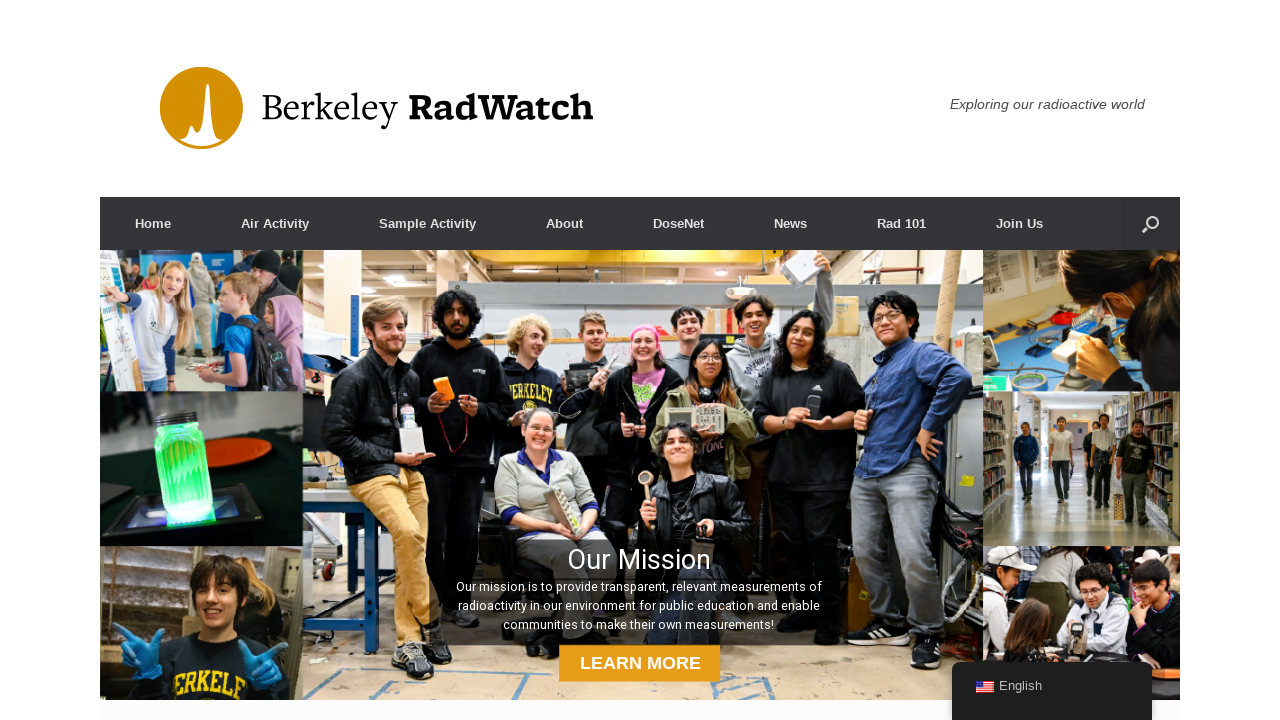

Homepage loaded and network idle
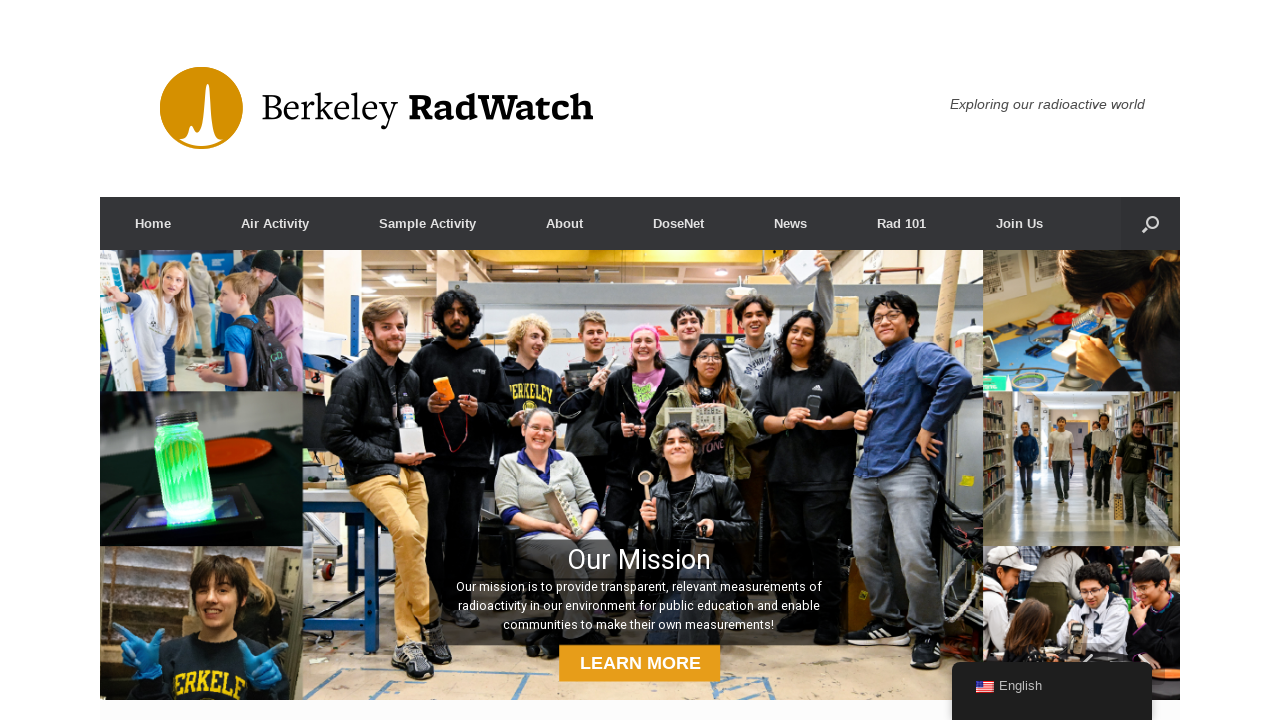

Navigated to Rad101 education page, tabs-1
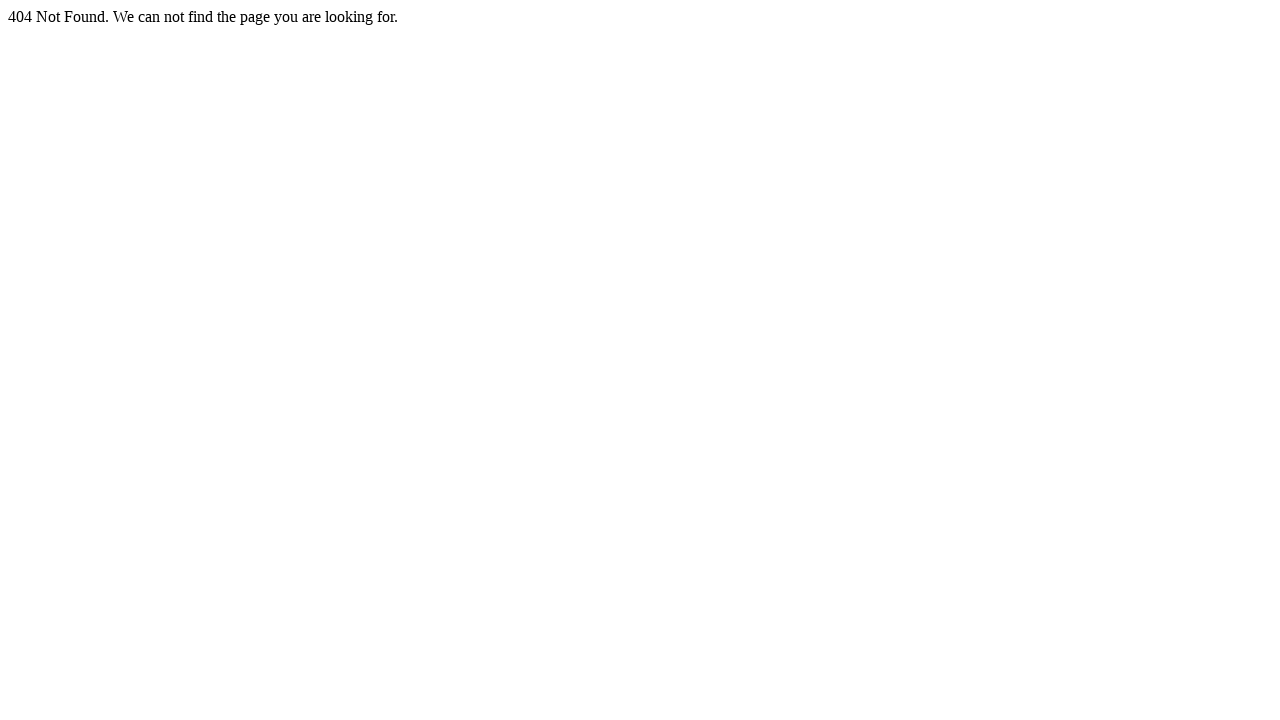

Rad101 tabs-1 page loaded and network idle
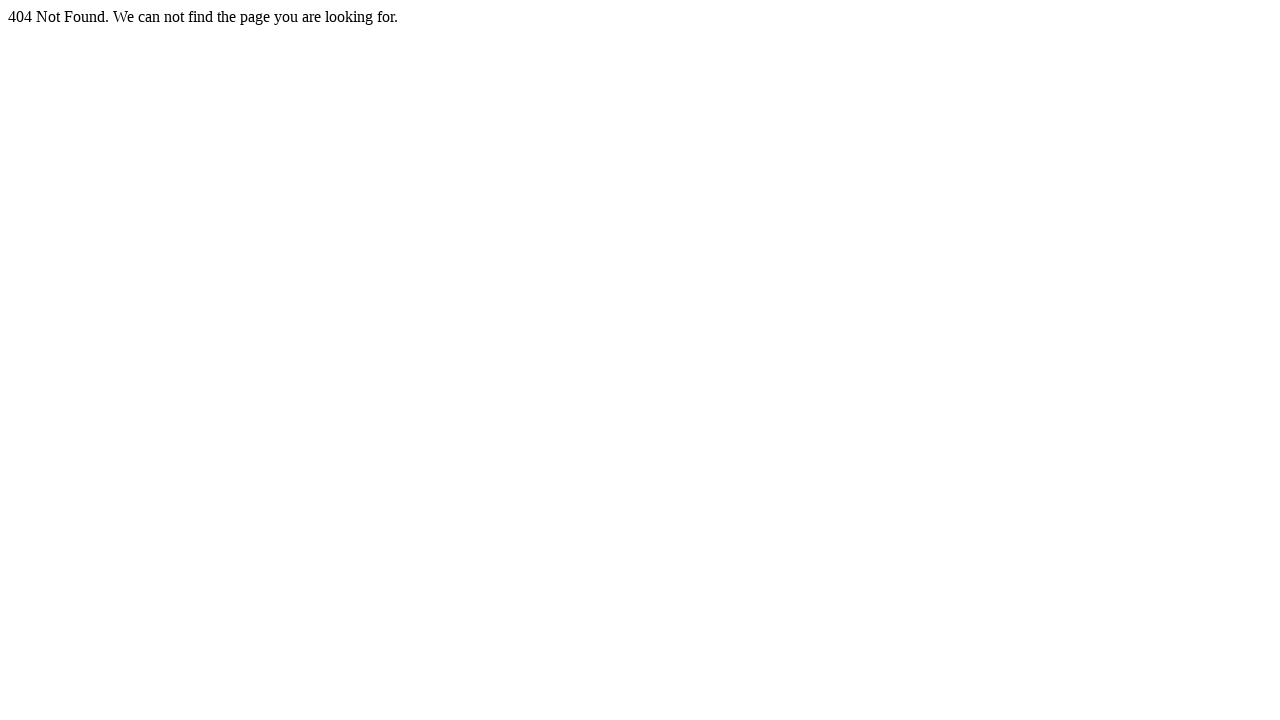

Navigated to Rad101 education page, tabs-2
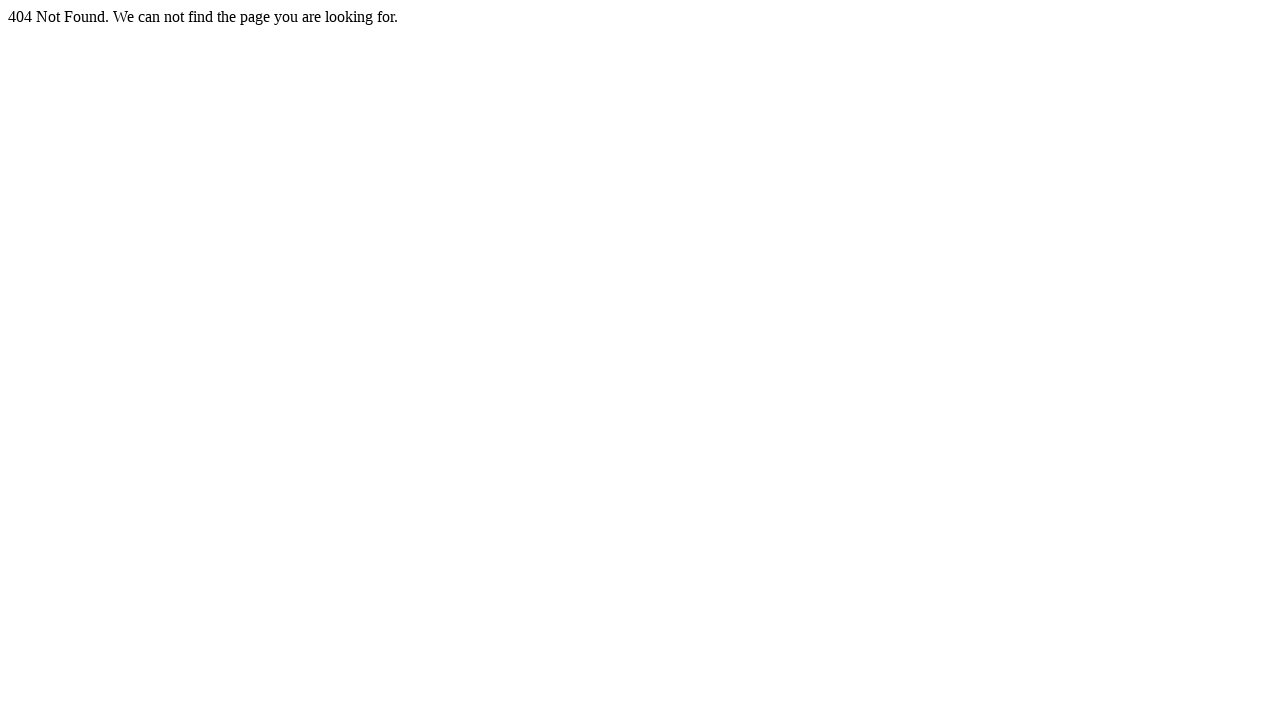

Rad101 tabs-2 page loaded and network idle
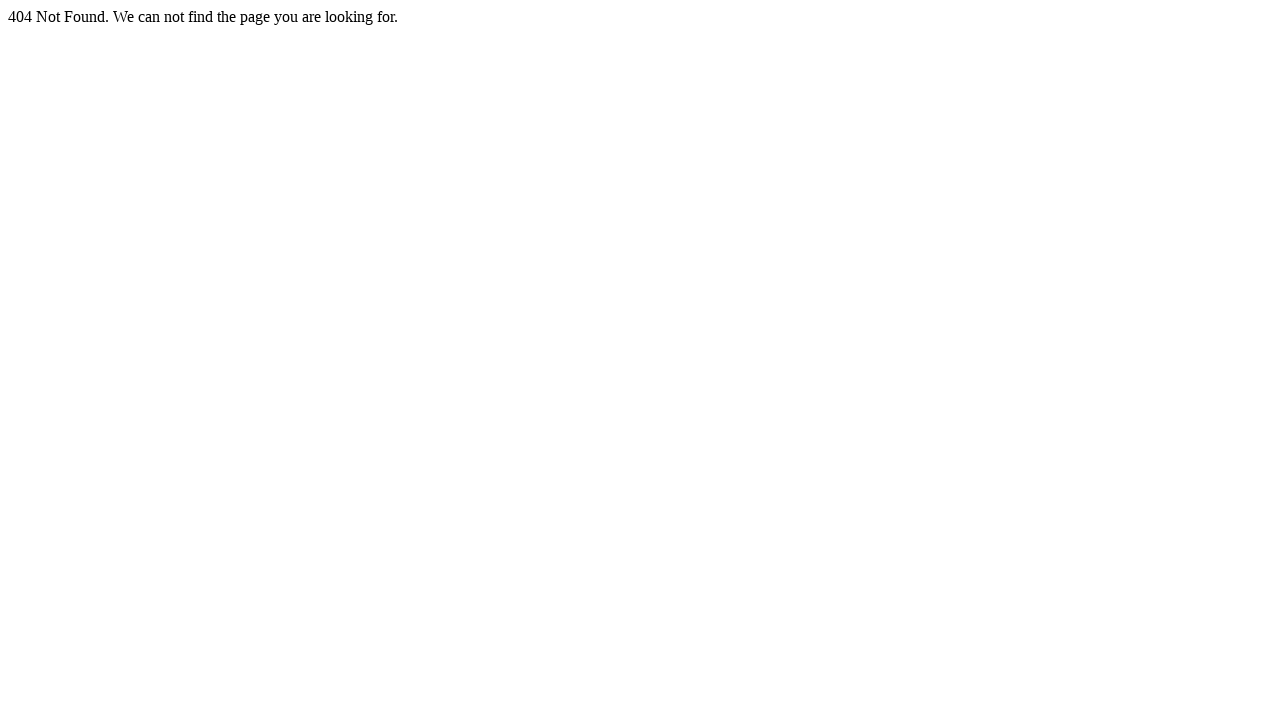

Navigated to DoseNet map page
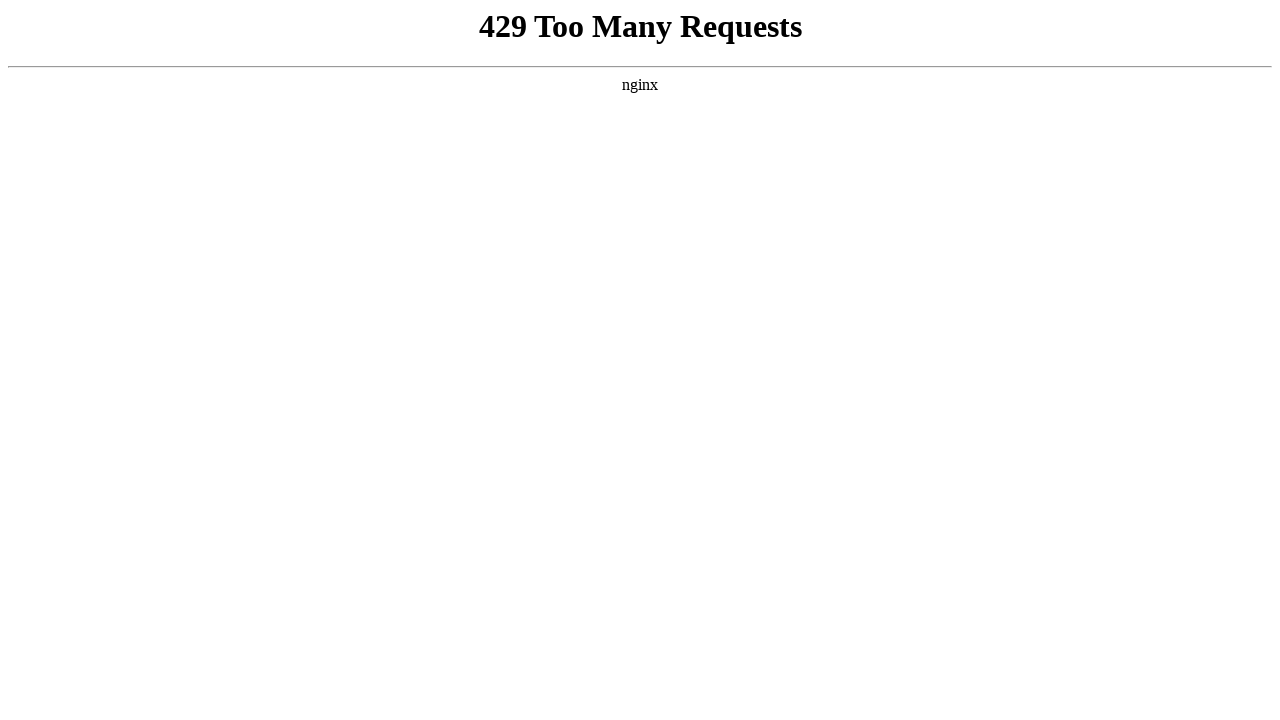

DoseNet map page loaded and network idle
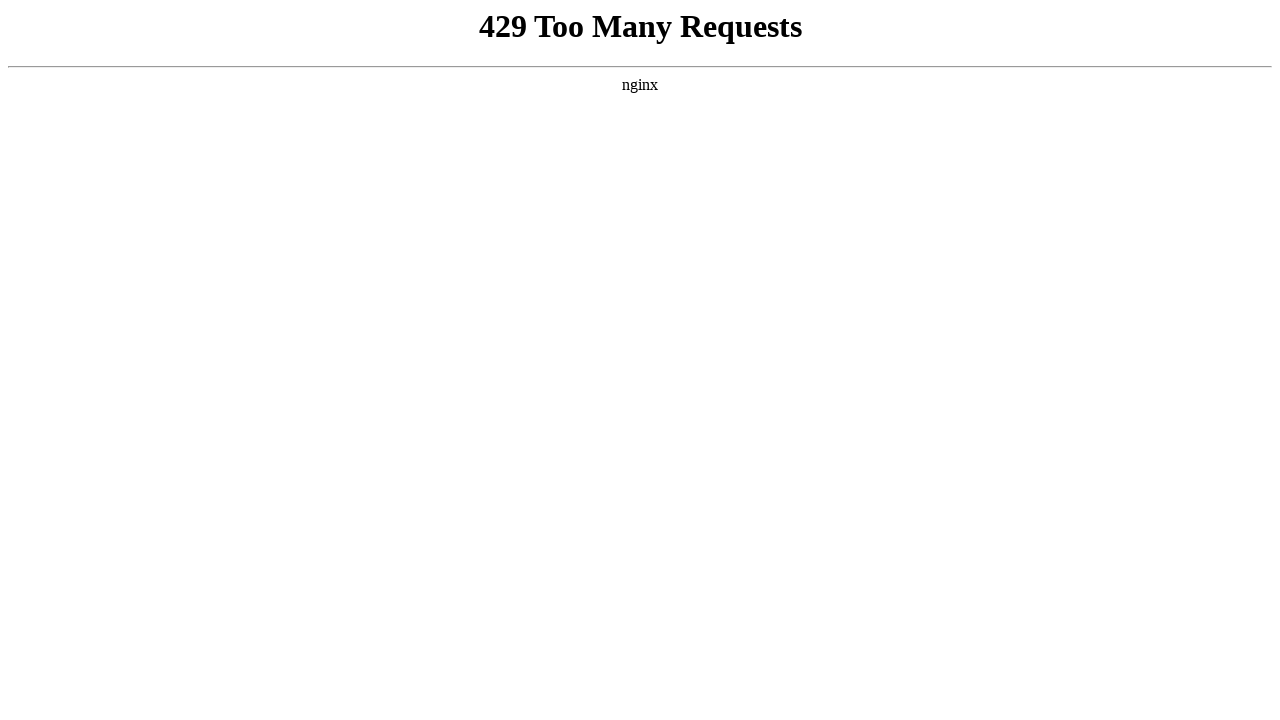

Navigated to DoseNet data display page
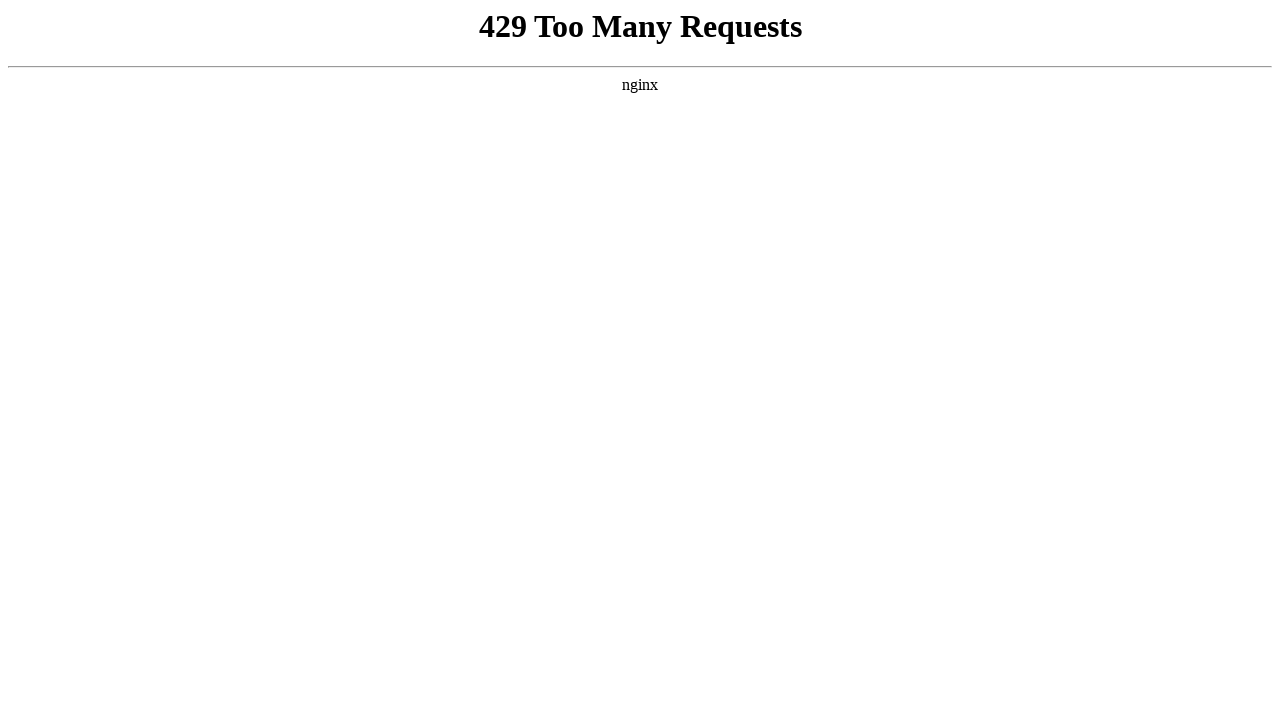

DoseNet data page loaded and network idle
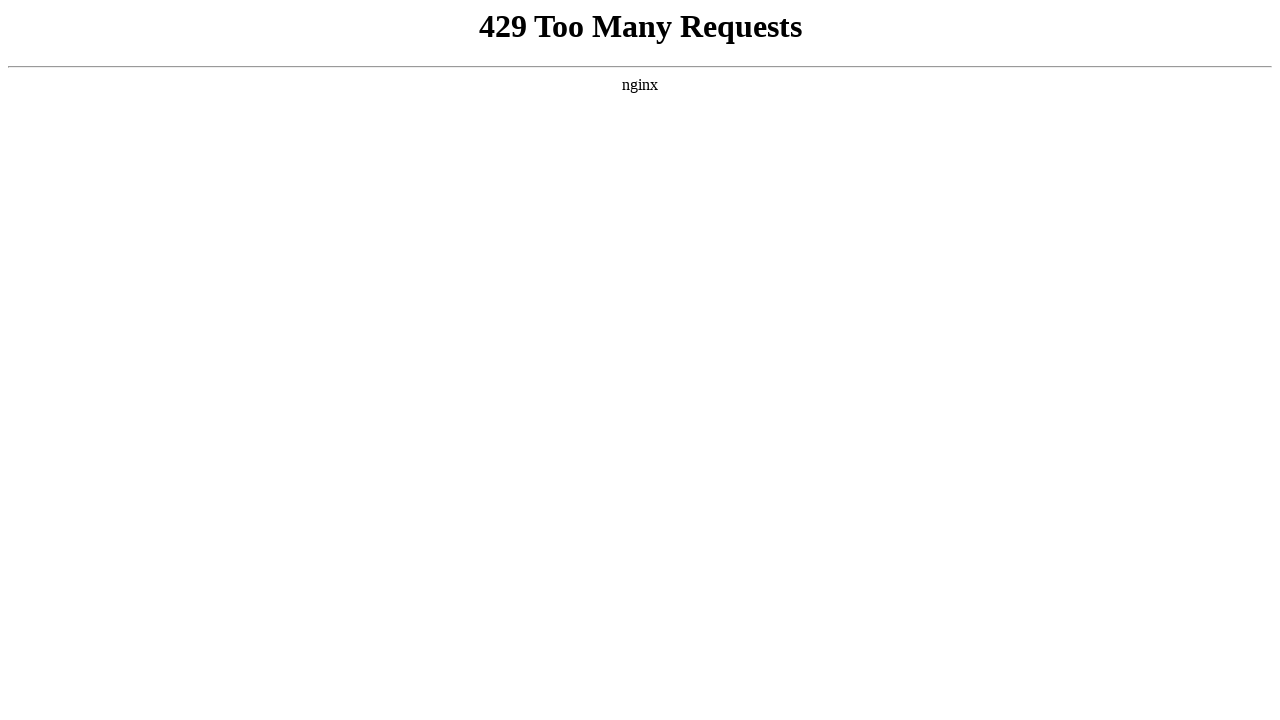

Navigated to Etcheverry school monitoring page, section 1
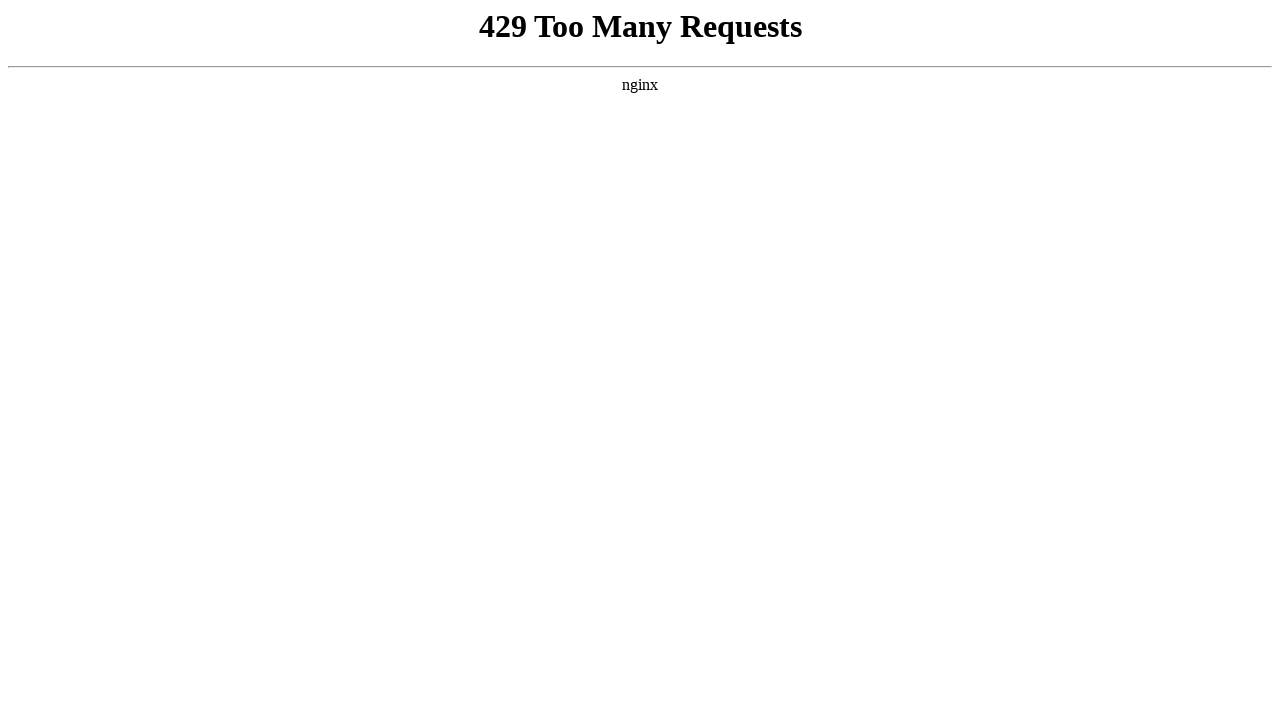

Etcheverry school monitoring page section 1 loaded and network idle
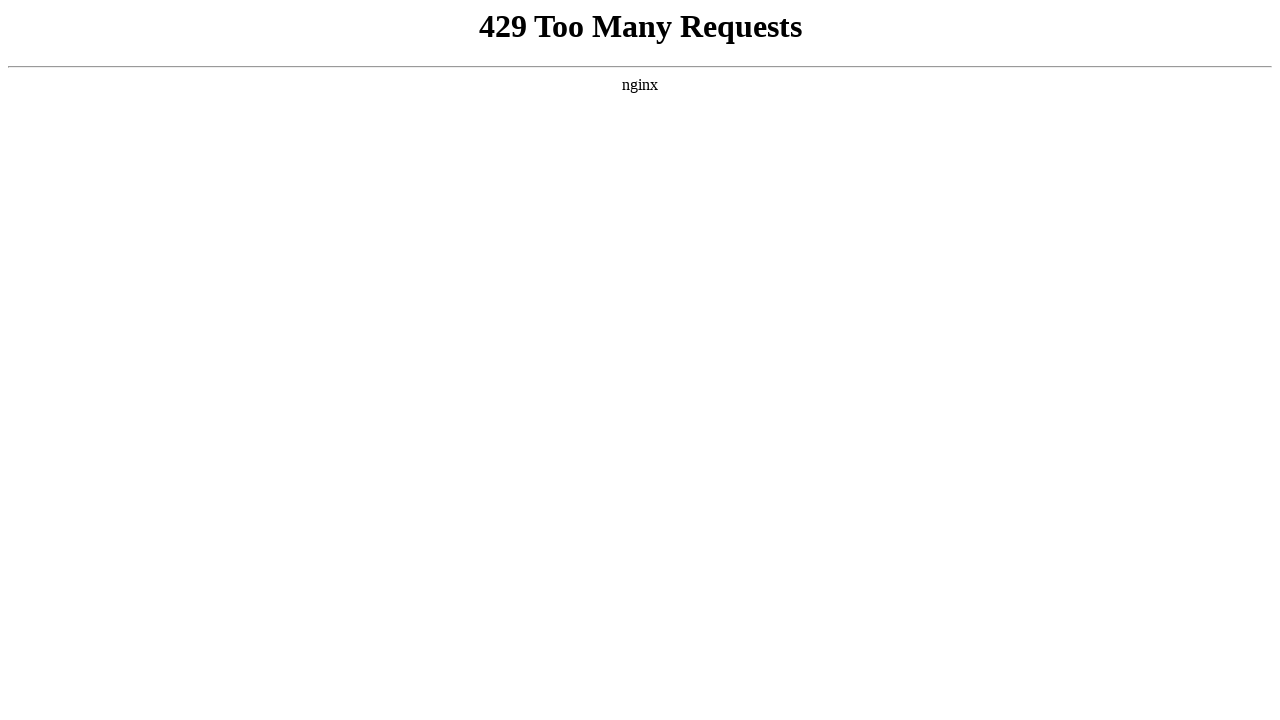

Navigated to Etcheverry school monitoring page, section 2
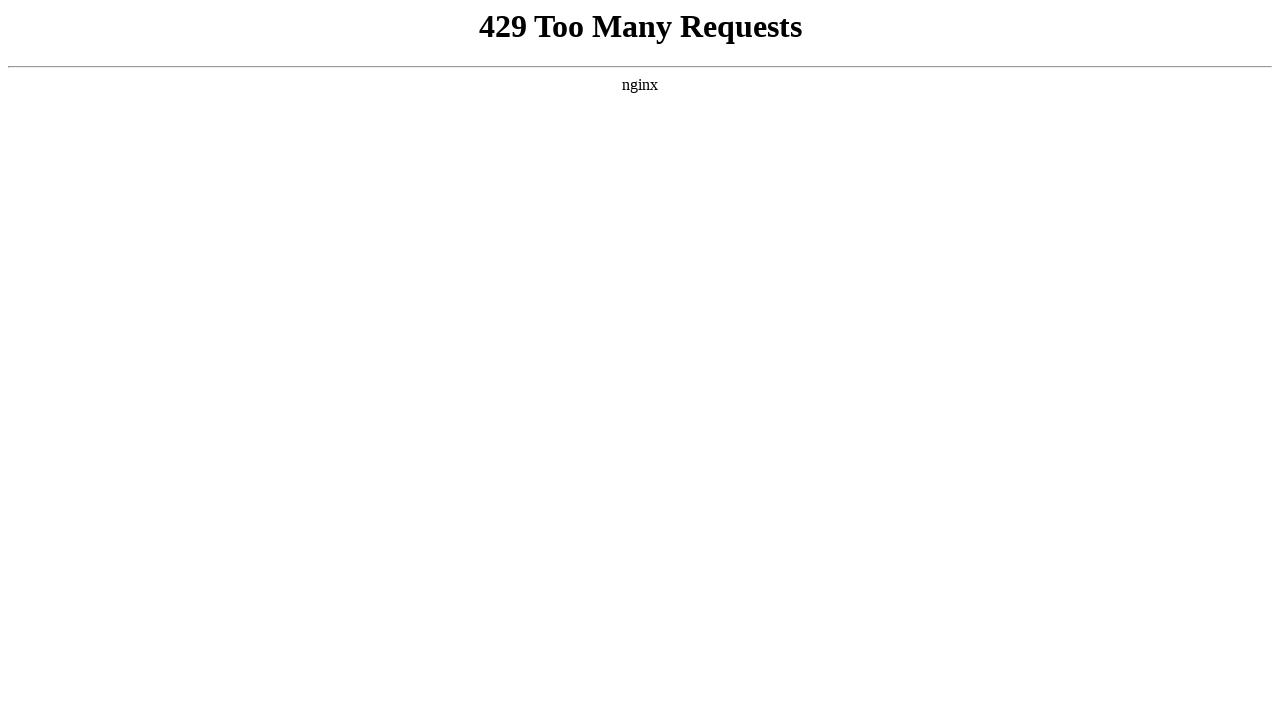

Etcheverry school monitoring page section 2 loaded and network idle
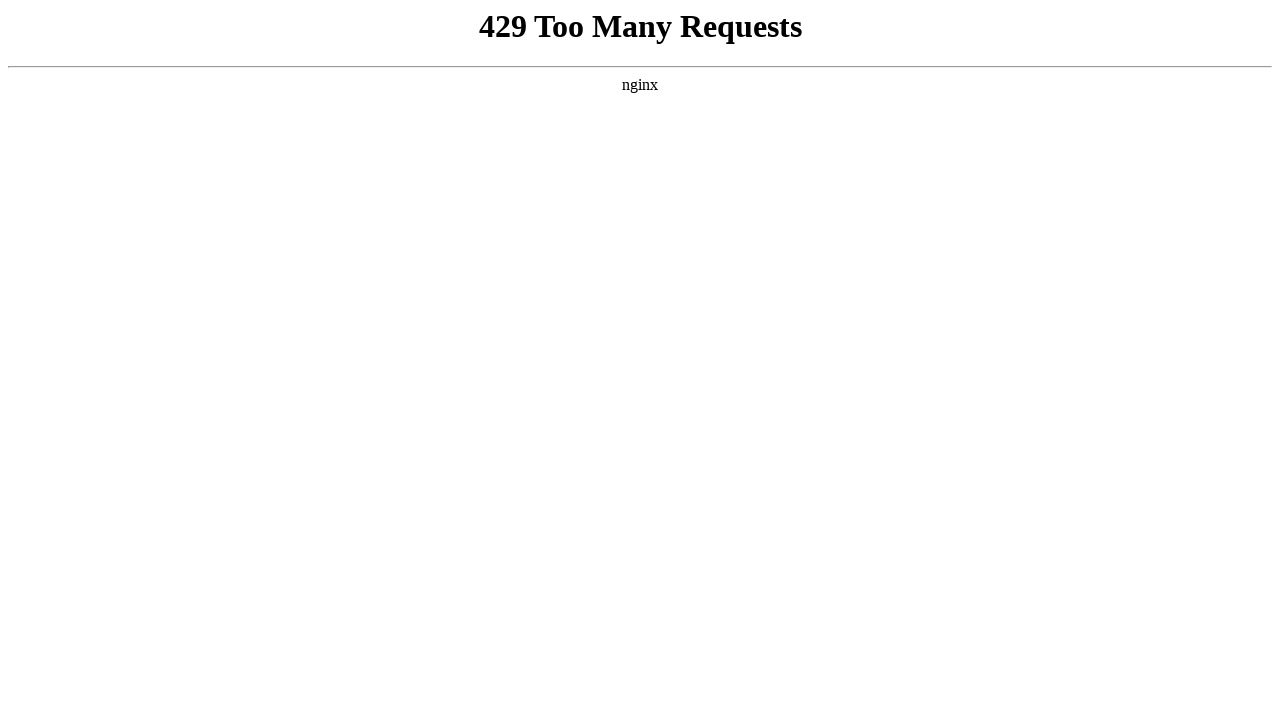

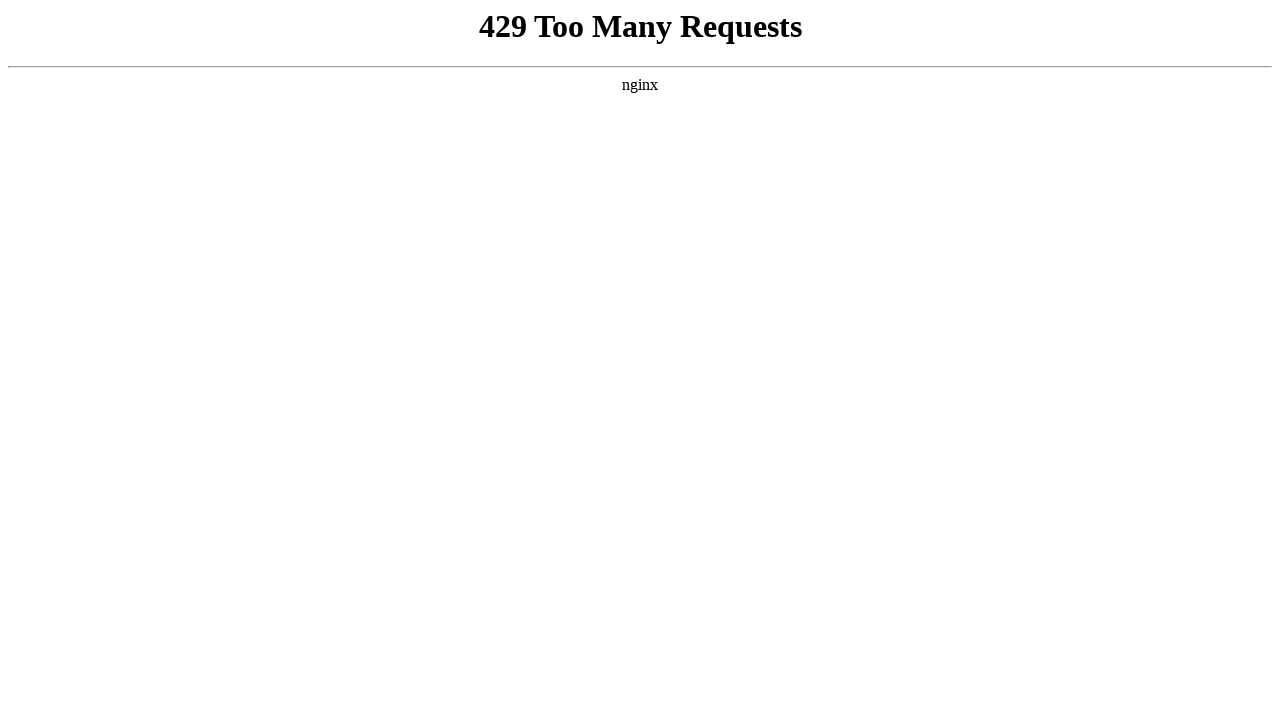